Tests sign-up form validation by attempting to register with an invalid email address format

Starting URL: https://selenium-blog.herokuapp.com/

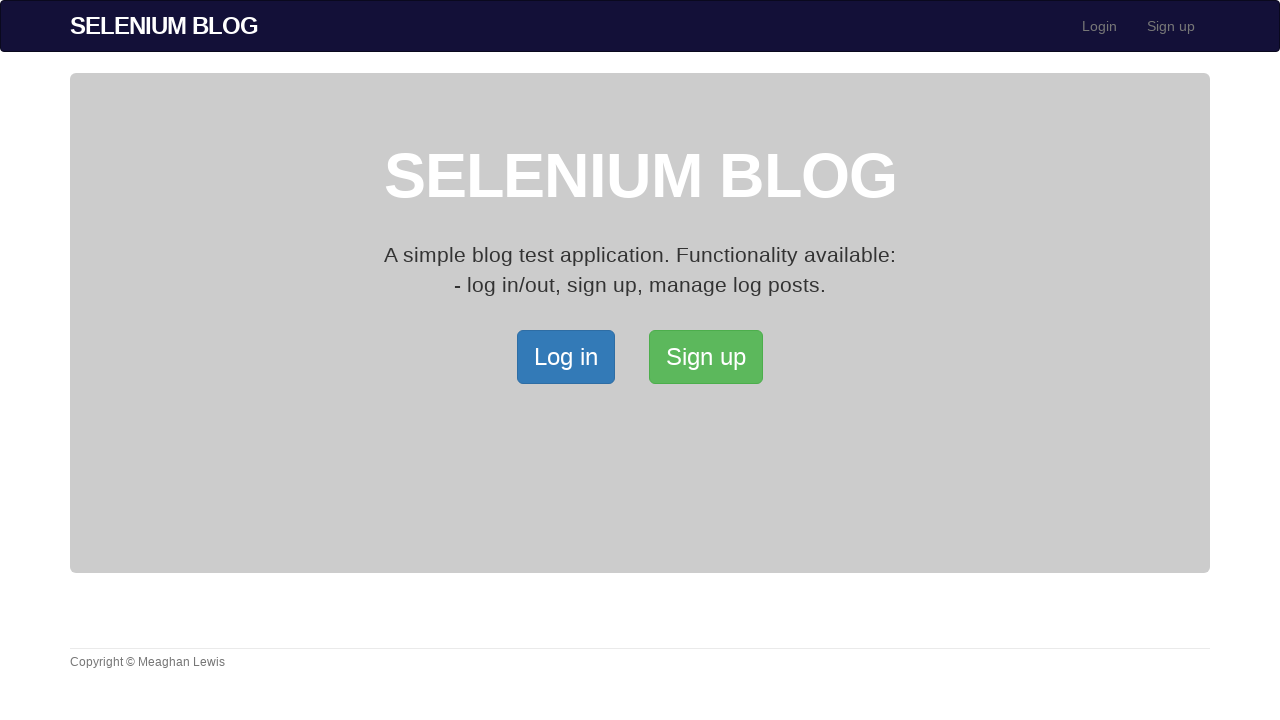

Clicked sign up button to navigate to sign up page at (706, 357) on xpath=/html/body/div[2]/div/a[2]
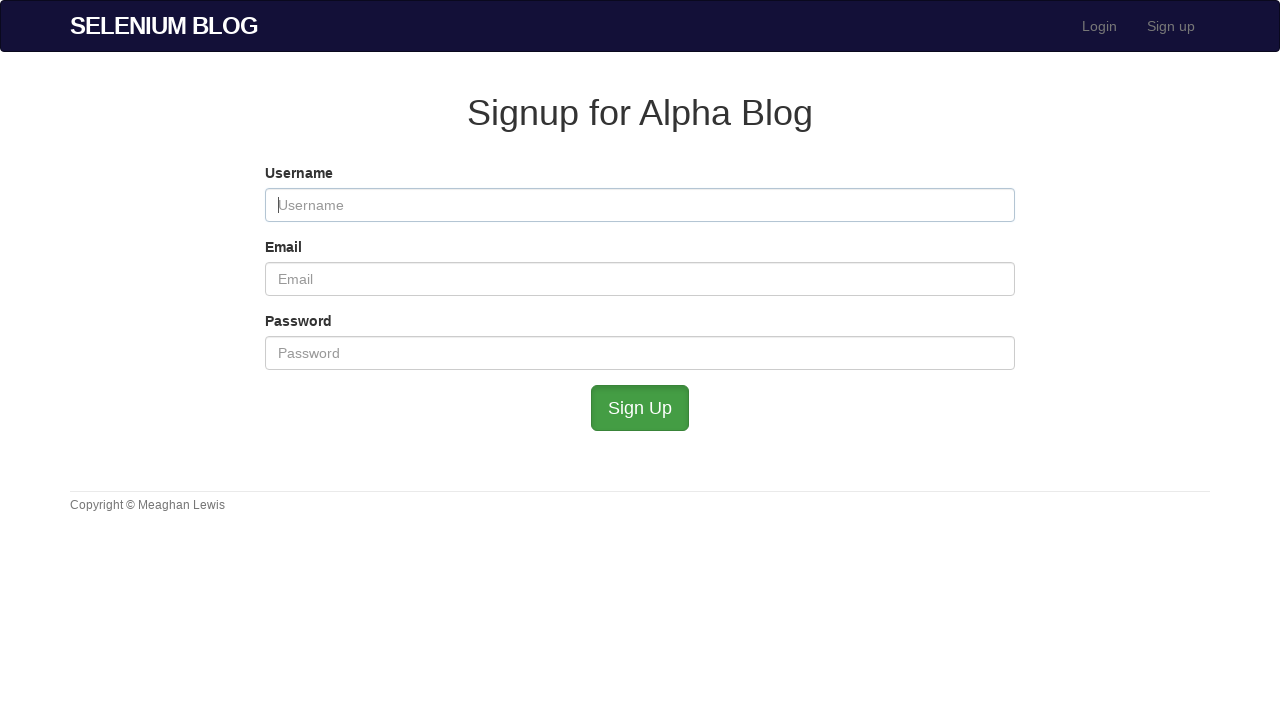

Filled username field with 'testuser789' on #user_username
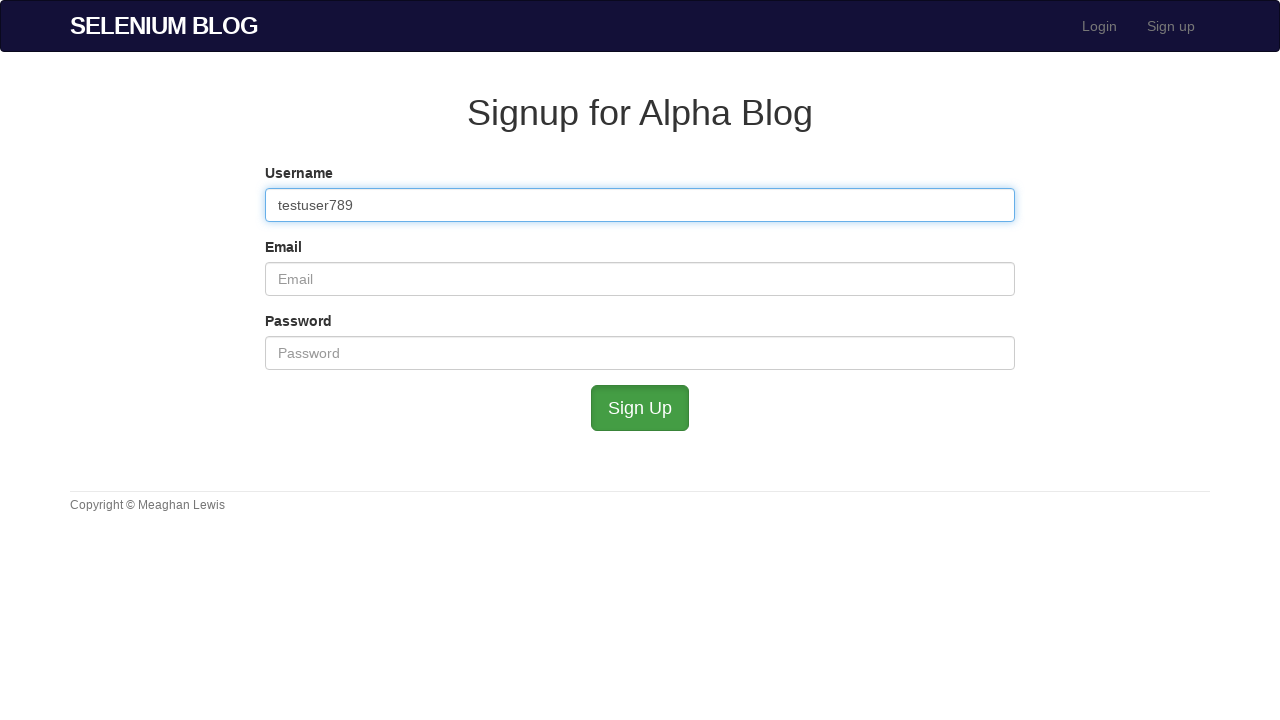

Filled email field with invalid email 'invaliduser123@' on #user_email
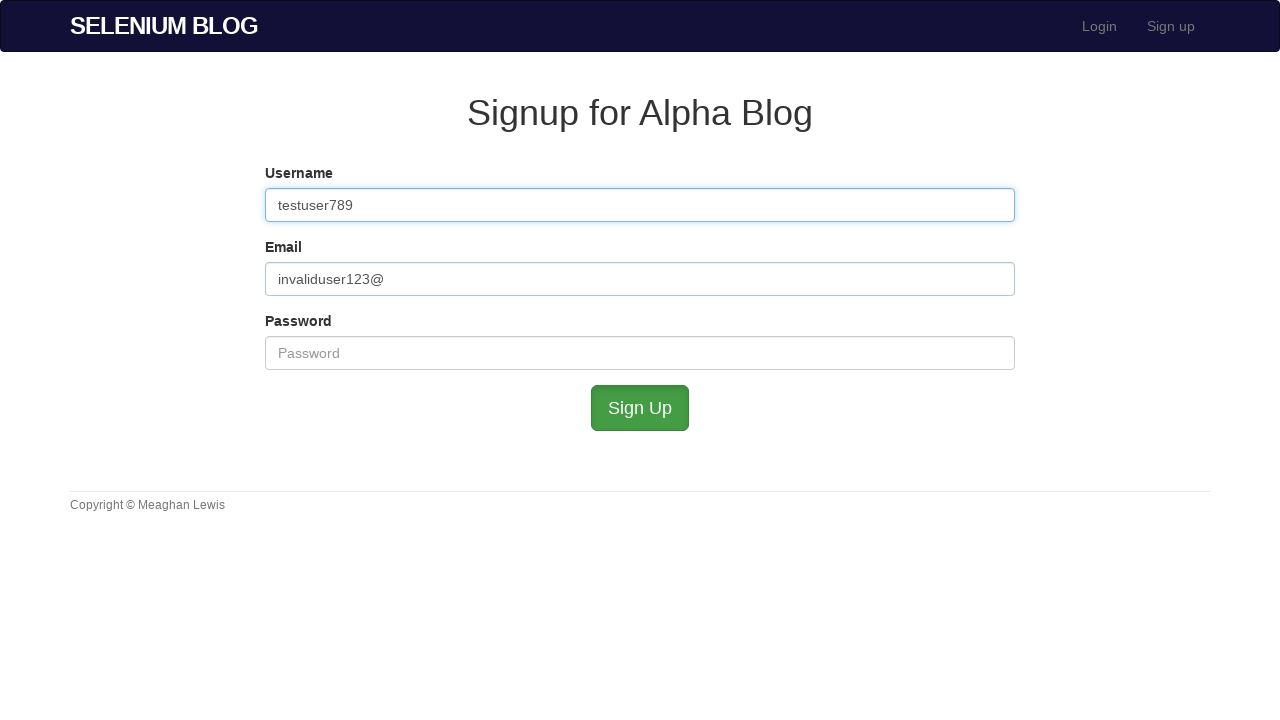

Filled password field with 'admin' on #user_password
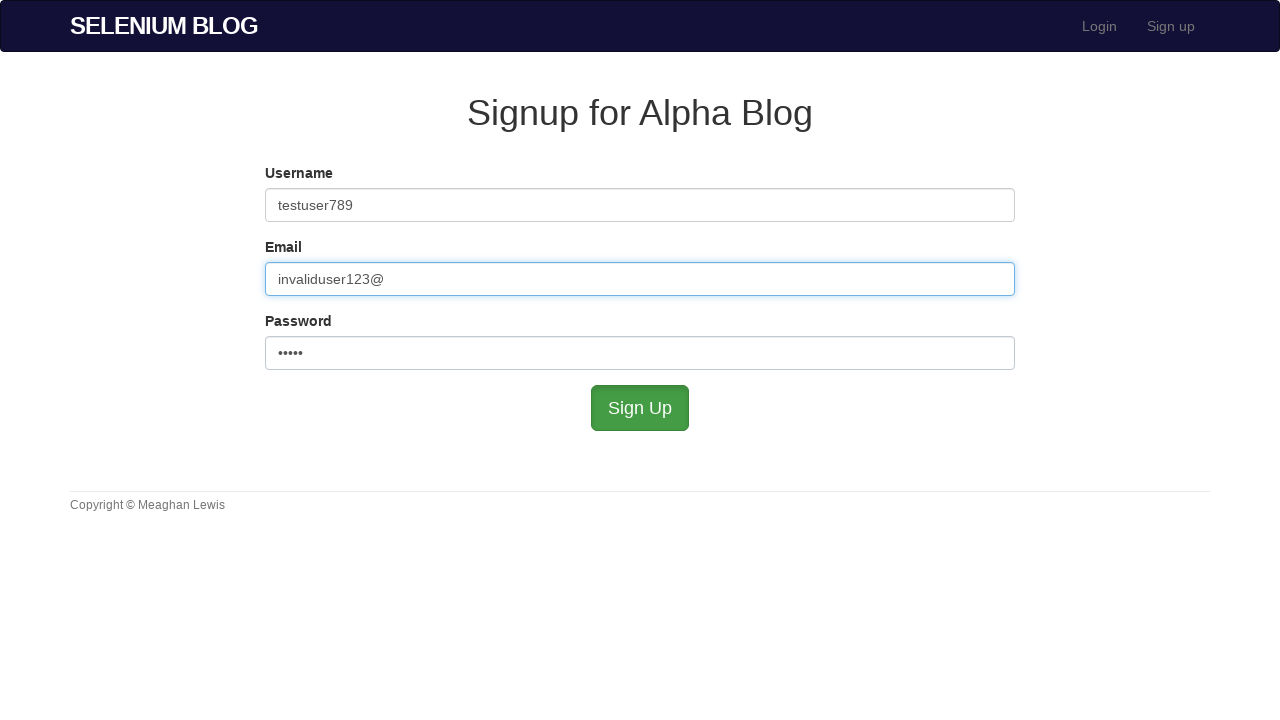

Clicked submit button to attempt sign up with invalid email at (640, 408) on #submit
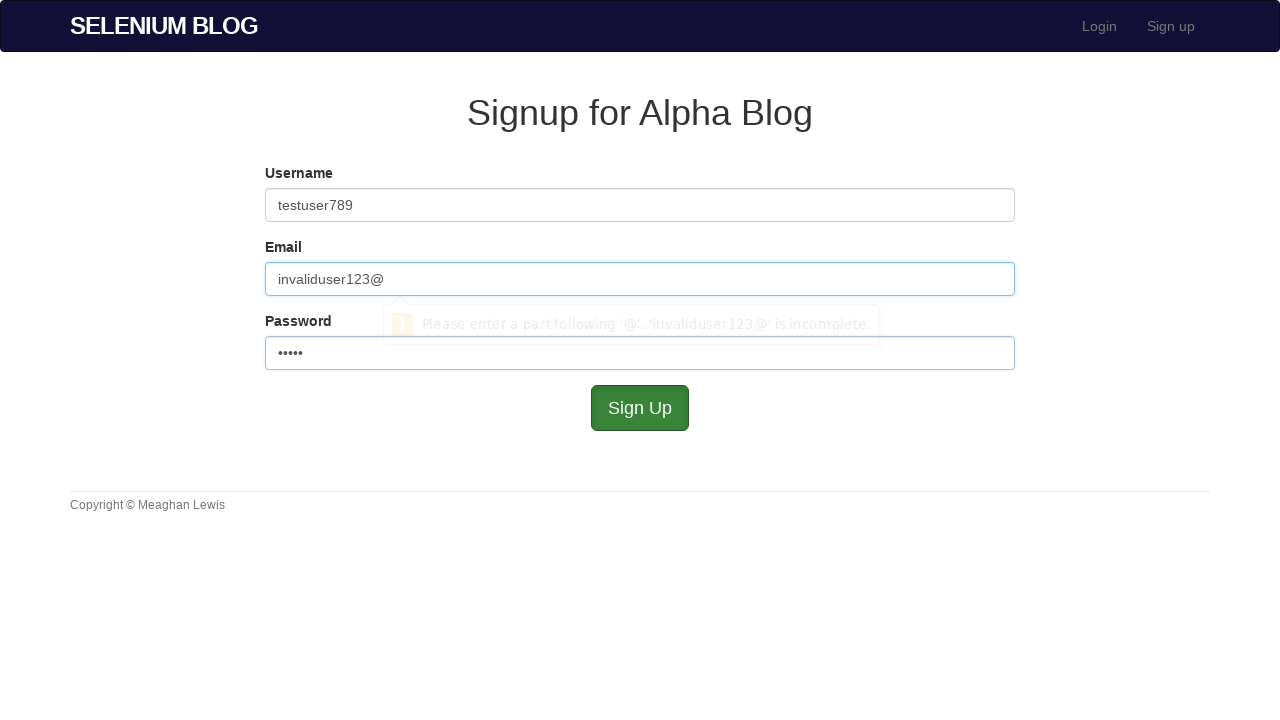

Cleared username field on #user_username
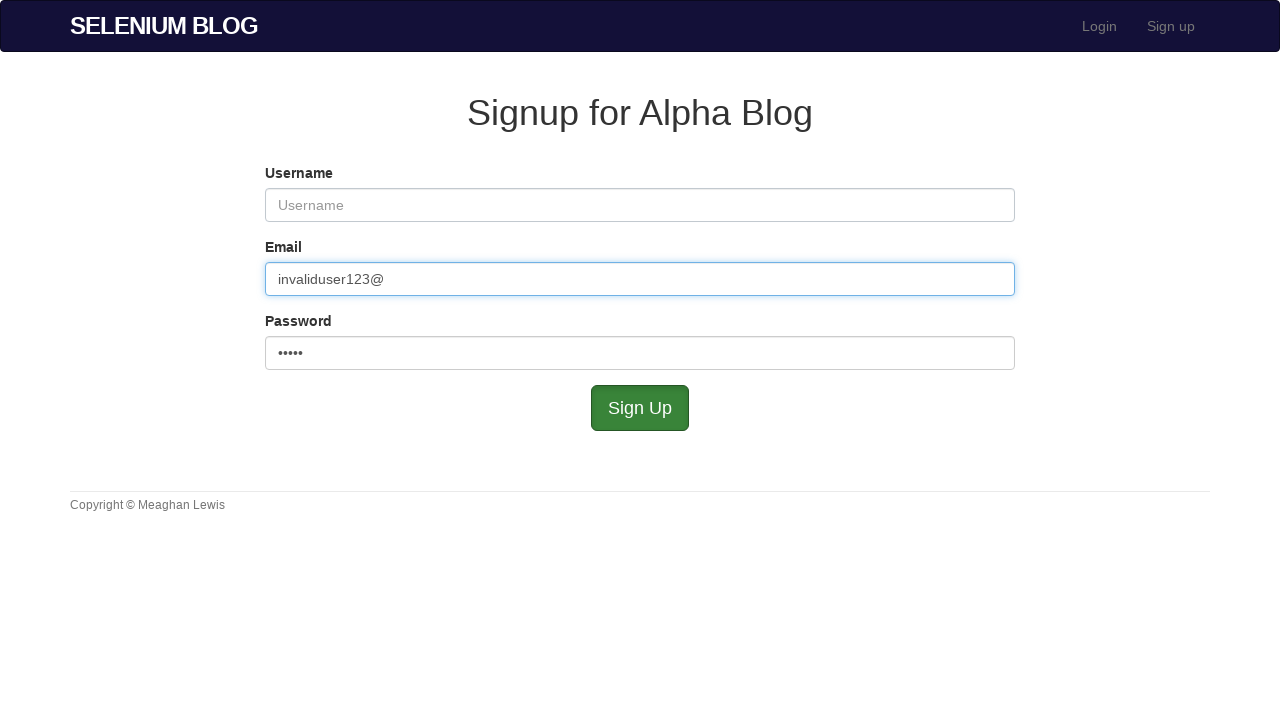

Cleared email field on #user_email
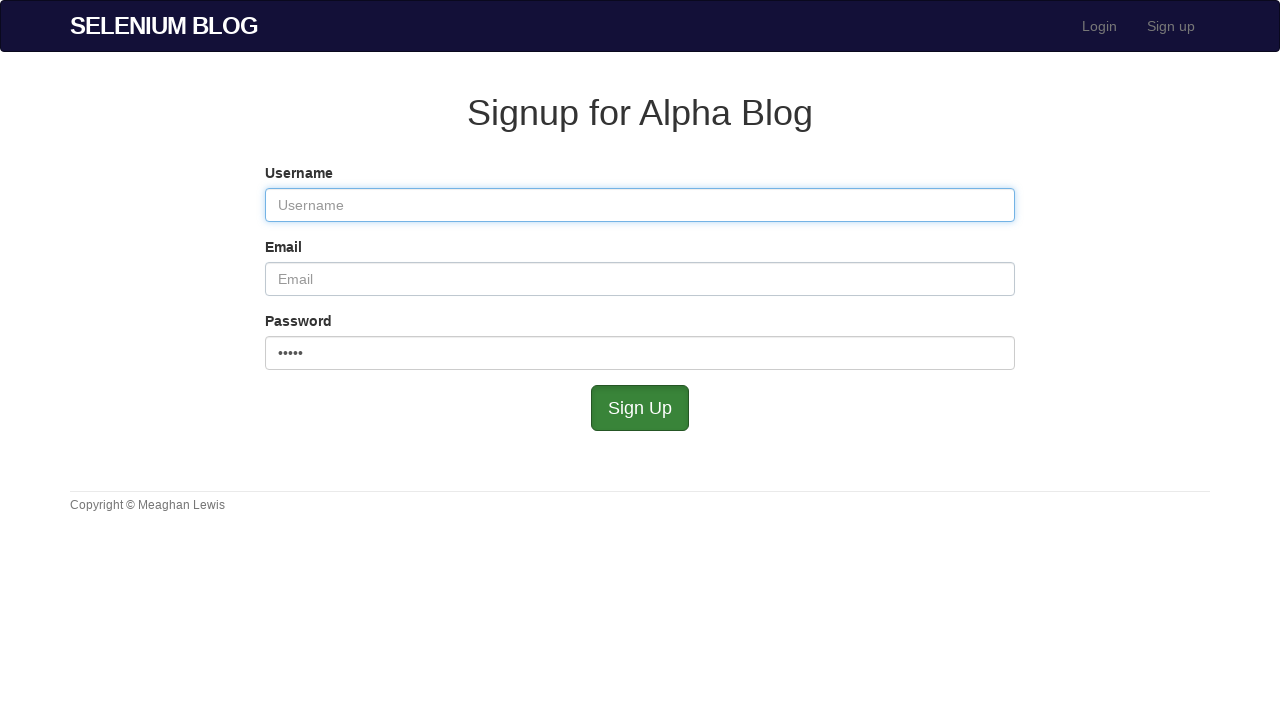

Cleared password field on #user_password
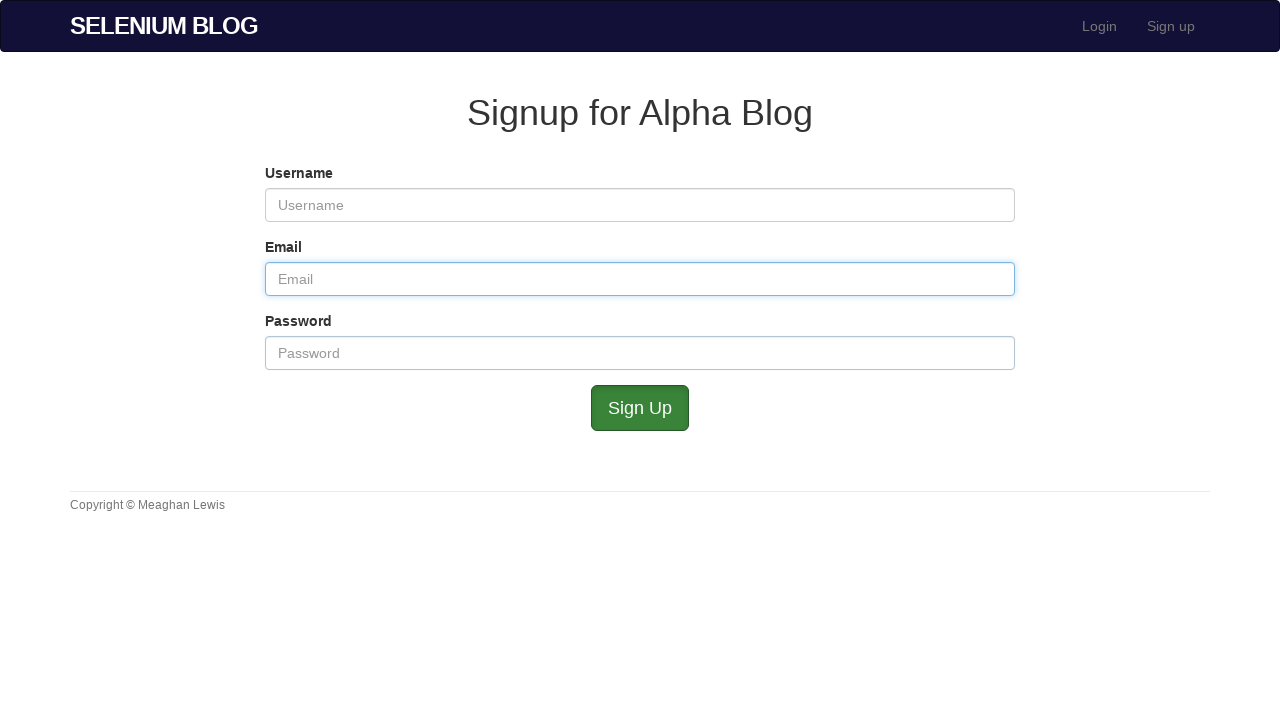

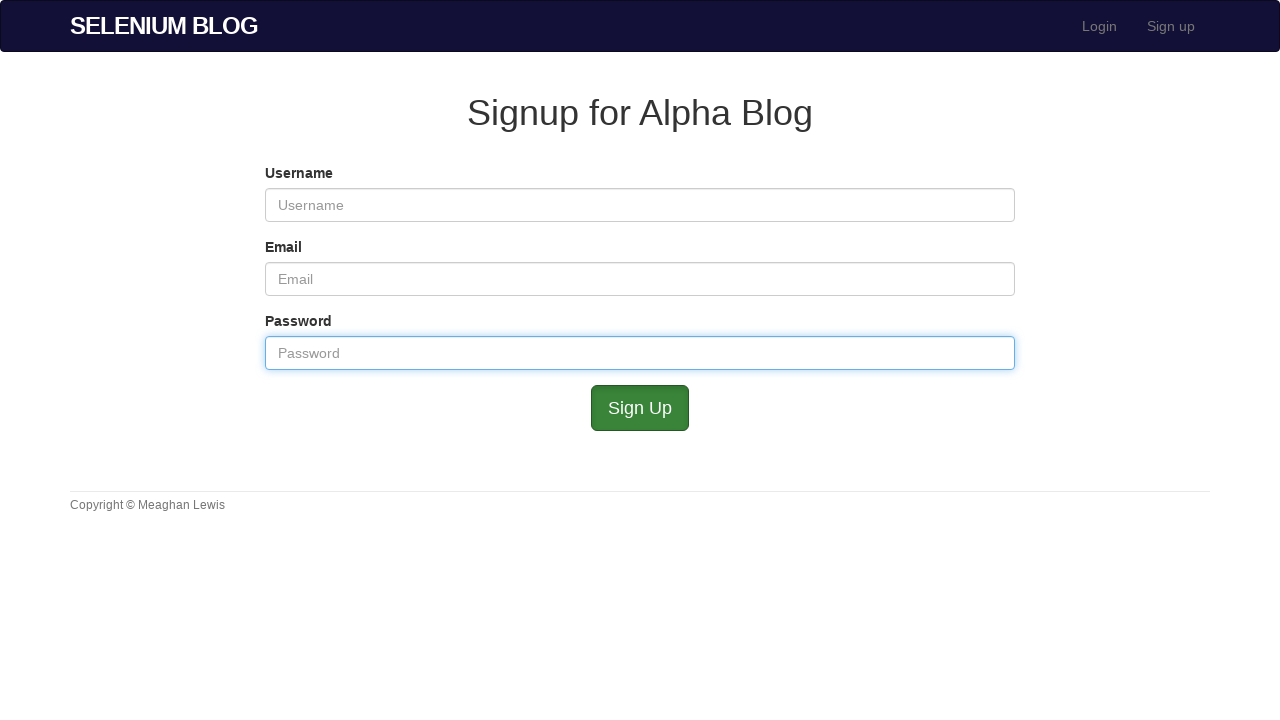